Tests prompt JavaScript alert by clicking a button that triggers a prompt dialog, entering text, and dismissing it

Starting URL: https://demoqa.com/alerts

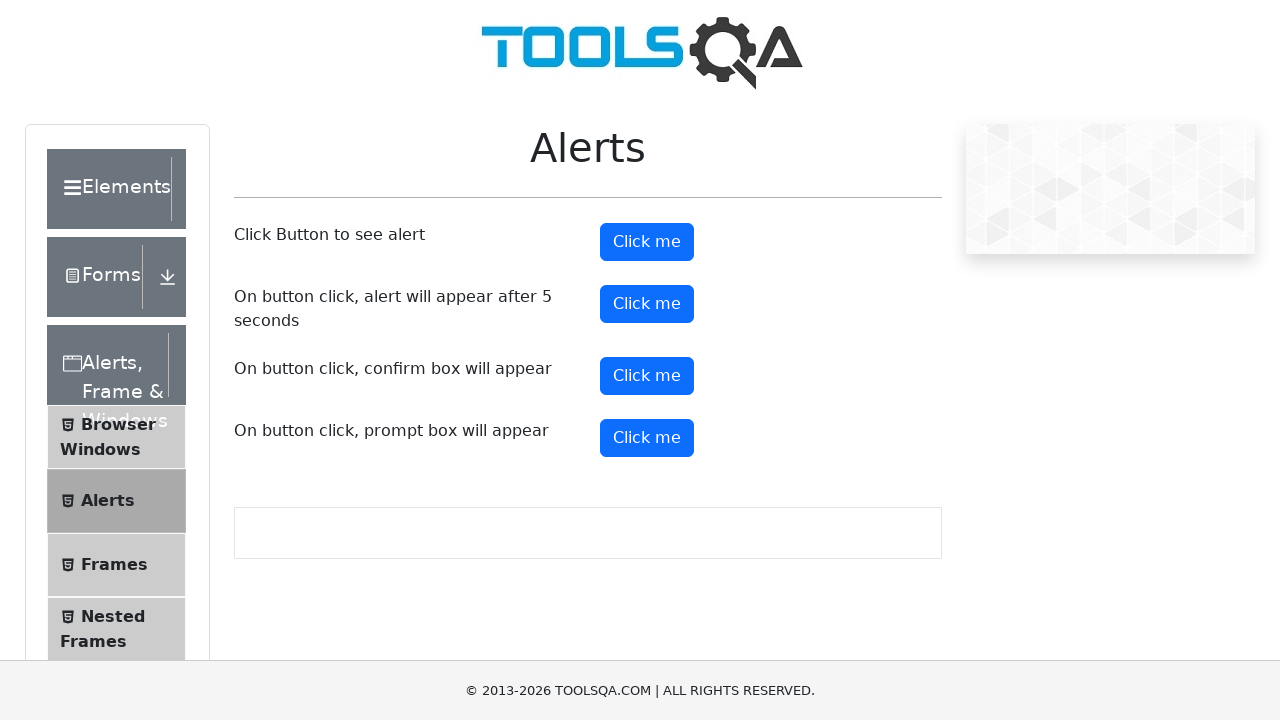

Set up dialog handler to accept prompt with text 'Marcus'
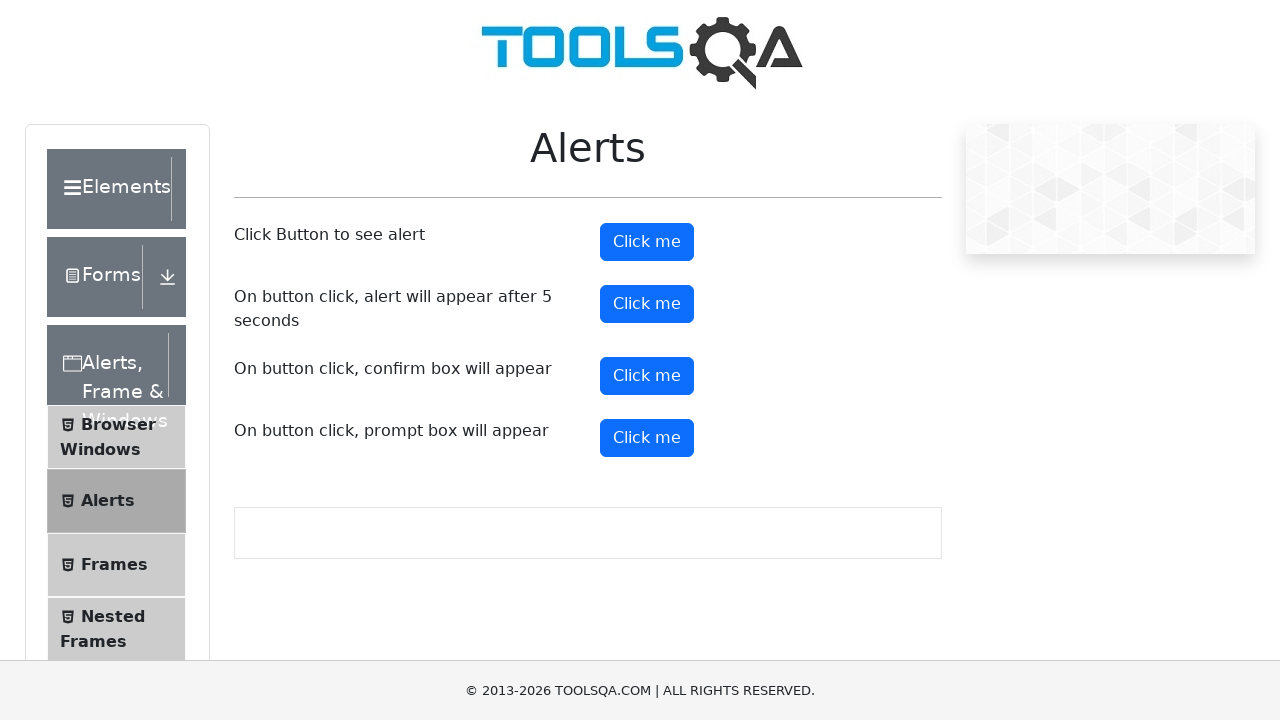

Clicked prompt button to trigger JavaScript prompt dialog at (647, 438) on button#promtButton
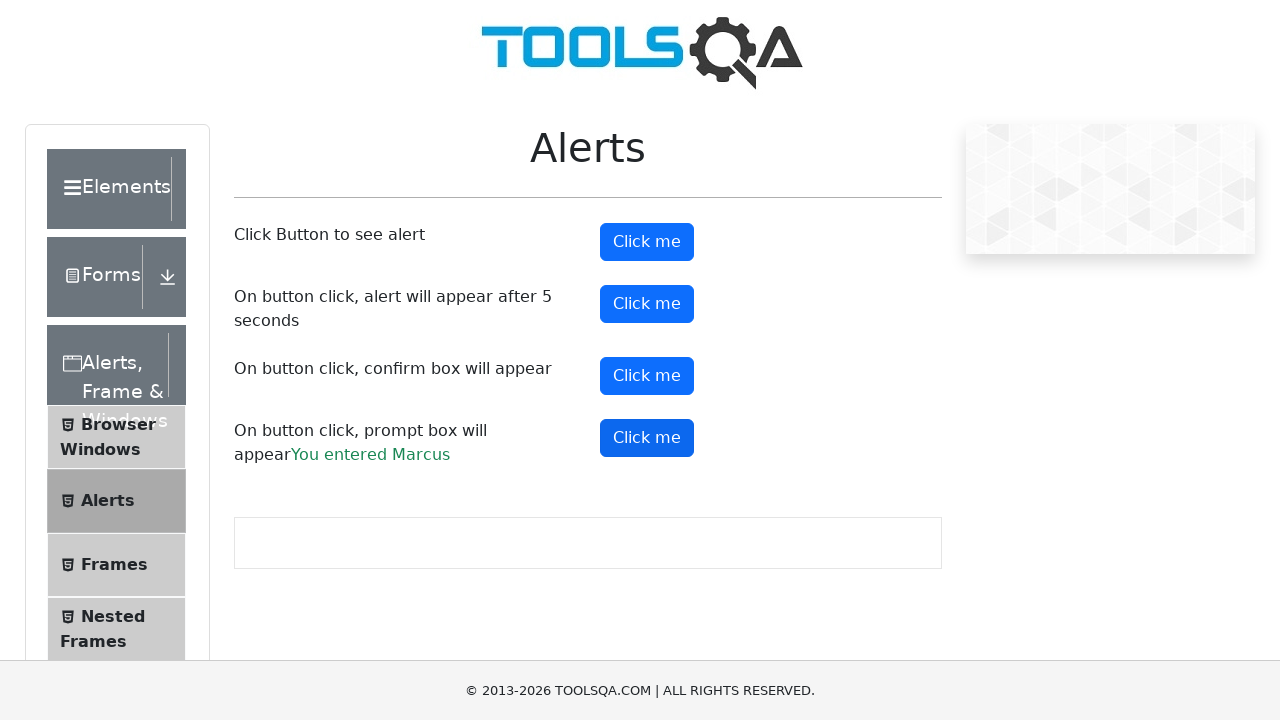

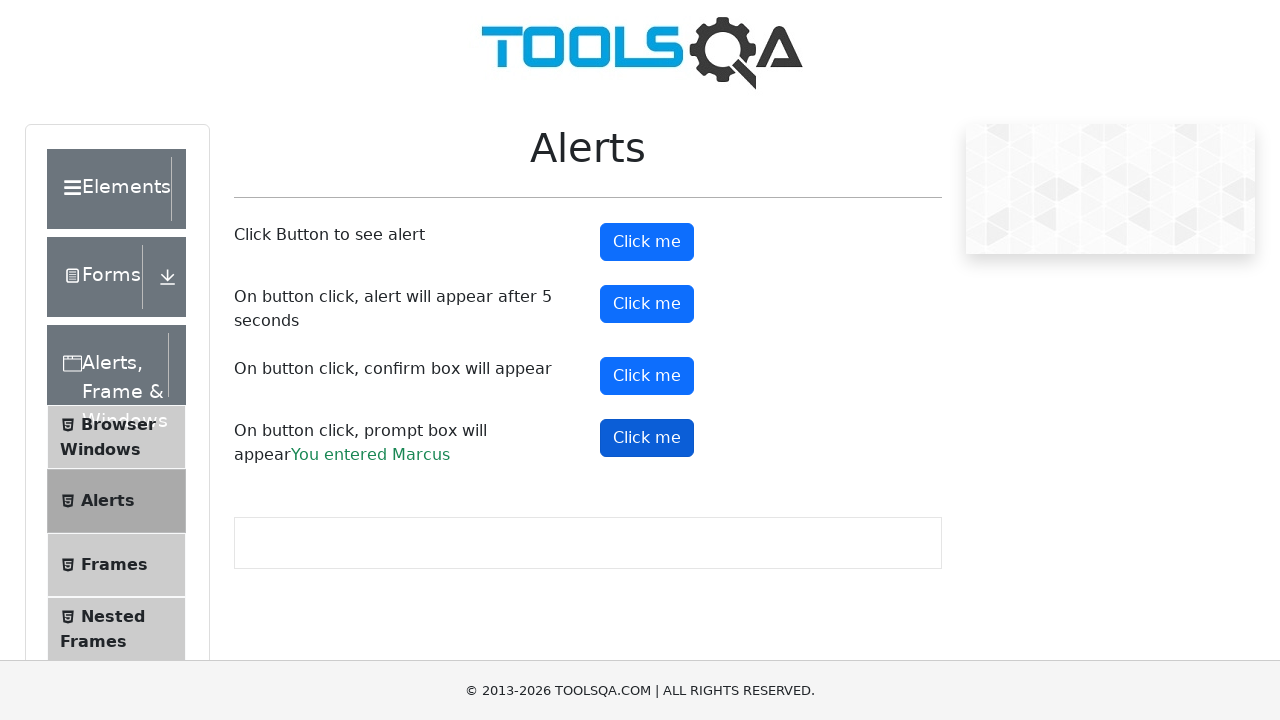